Plays an automated prime number identification game by clicking yes/no buttons based on whether displayed numbers are prime

Starting URL: http://isthisprime.com/game/

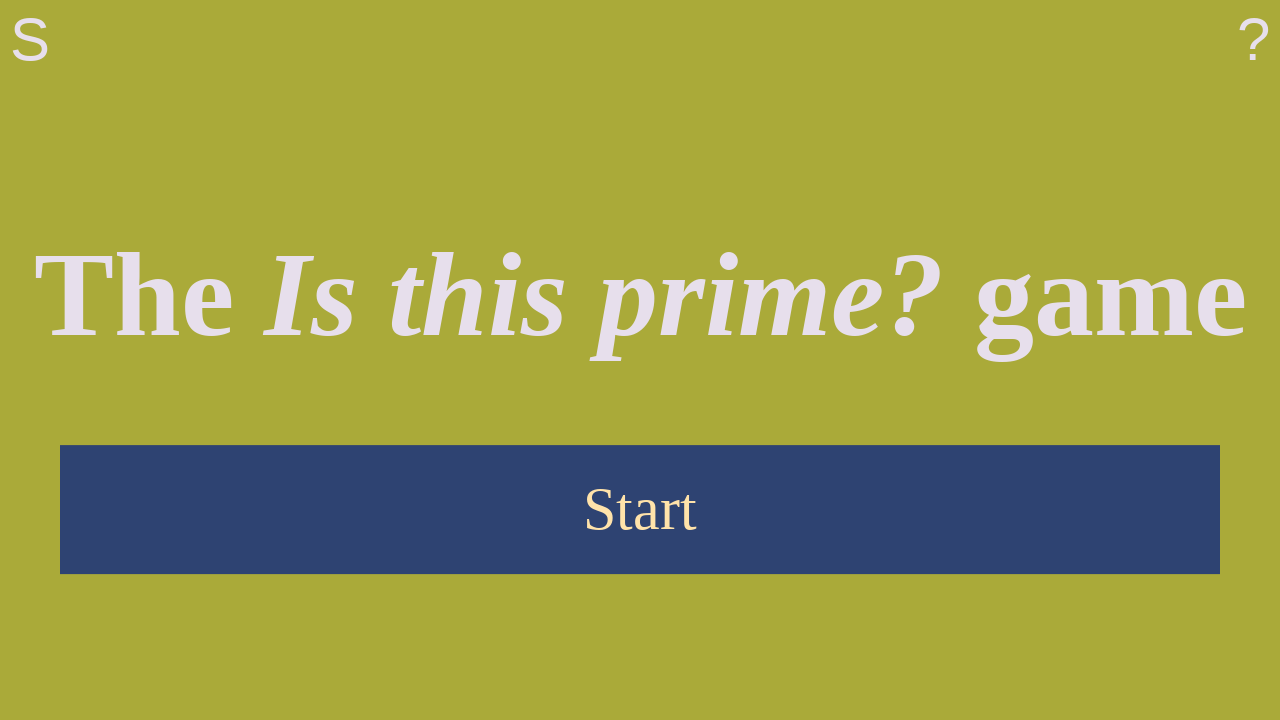

Clicked start button to begin the prime number game at (640, 509) on #start
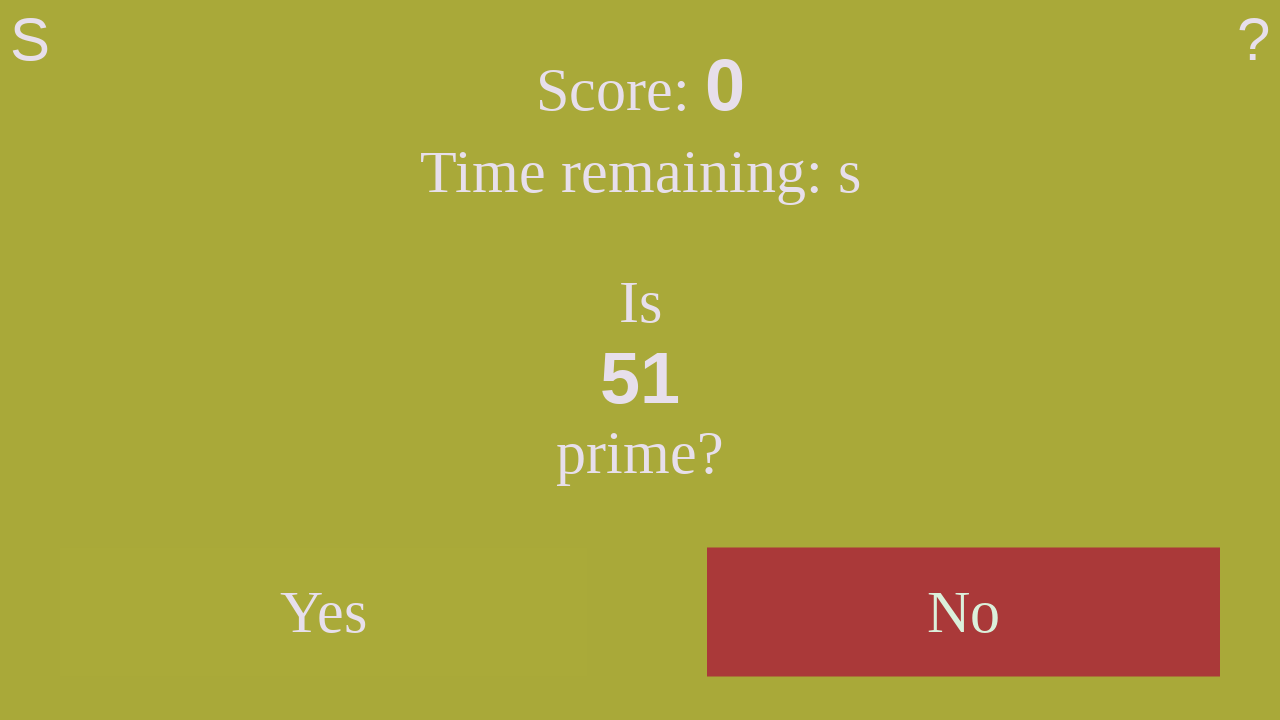

Identified 51 as not prime and clicked no button at (964, 612) on #no
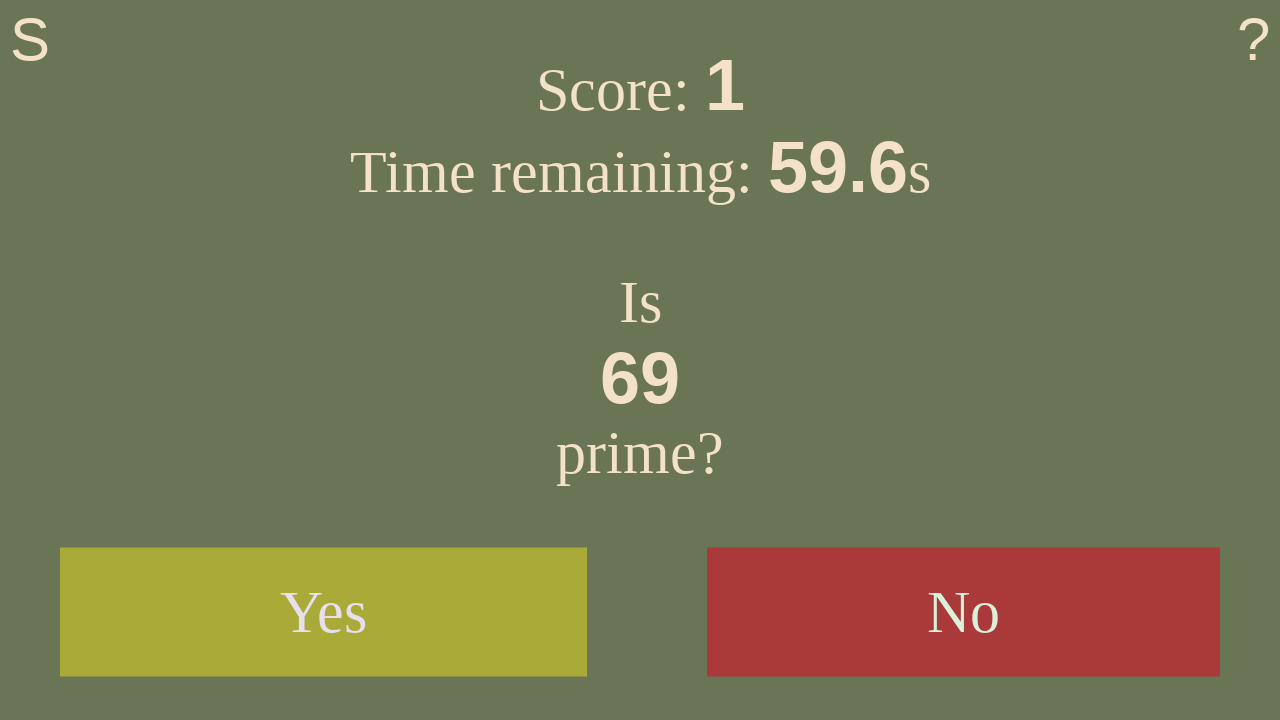

Waited for game to update (round 1/10)
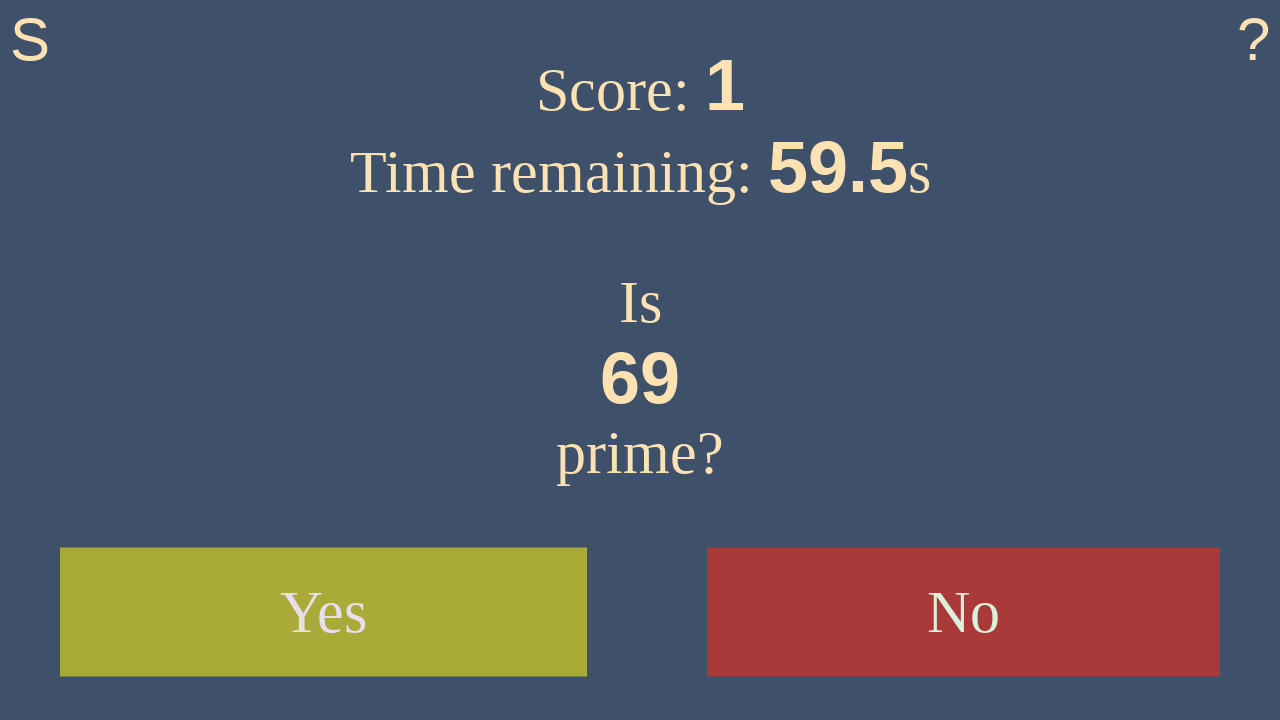

Identified 69 as not prime and clicked no button at (964, 612) on #no
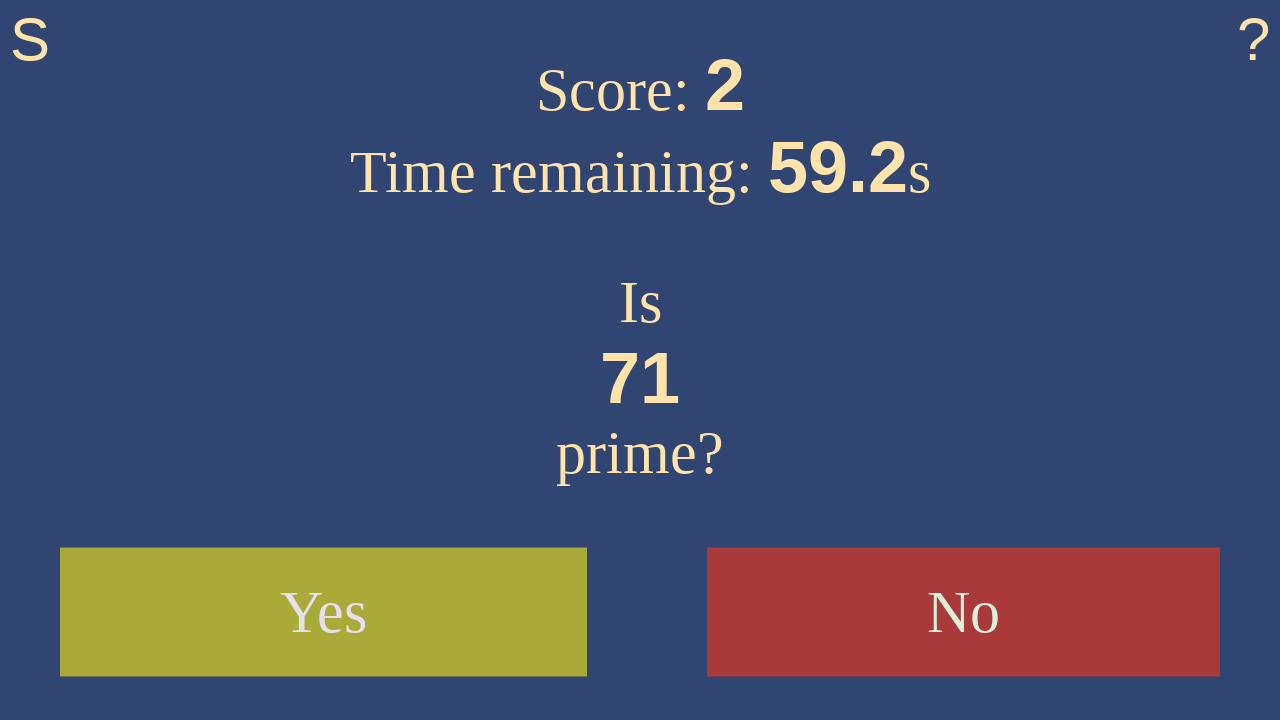

Waited for game to update (round 2/10)
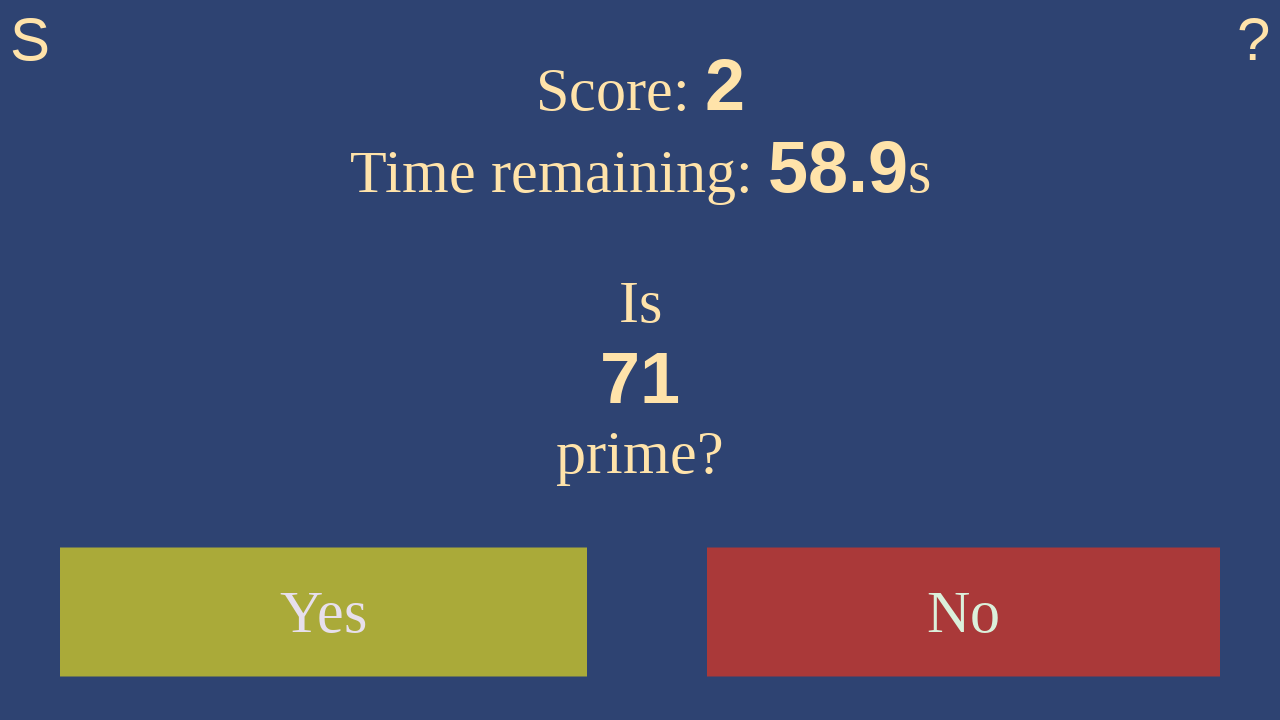

Identified 71 as prime and clicked yes button at (324, 612) on #yes
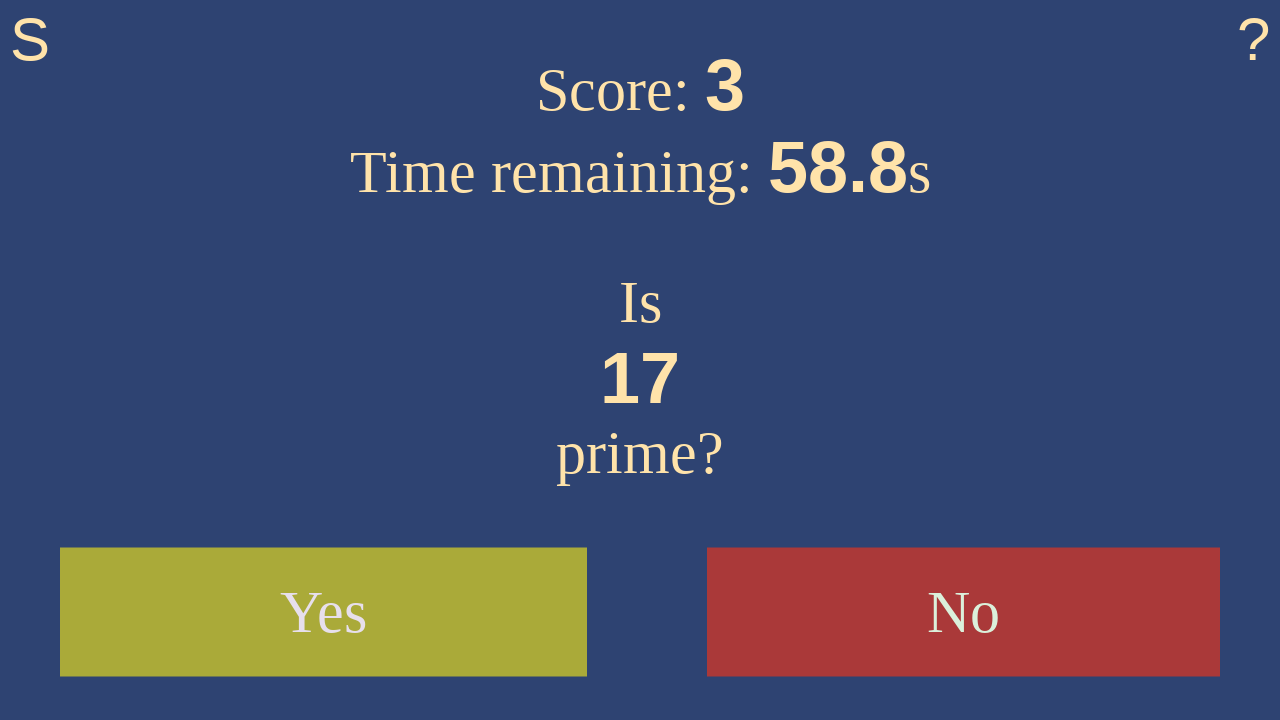

Waited for game to update (round 3/10)
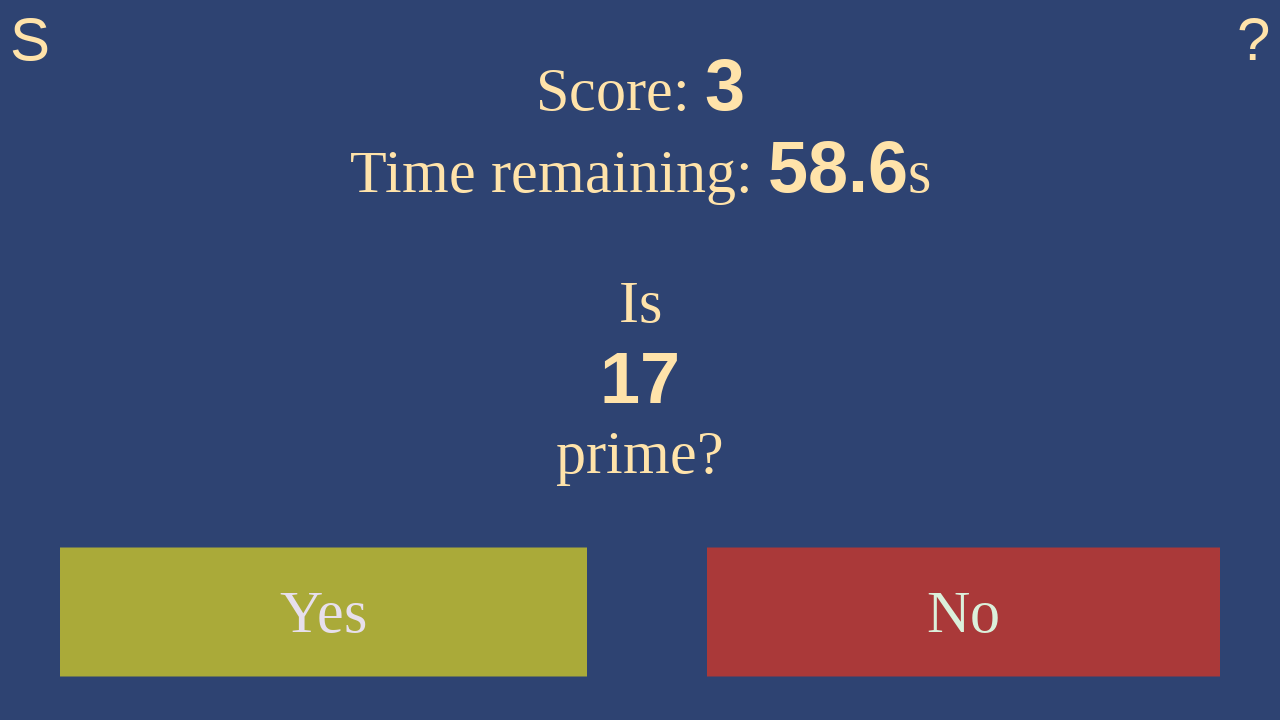

Identified 17 as prime and clicked yes button at (324, 612) on #yes
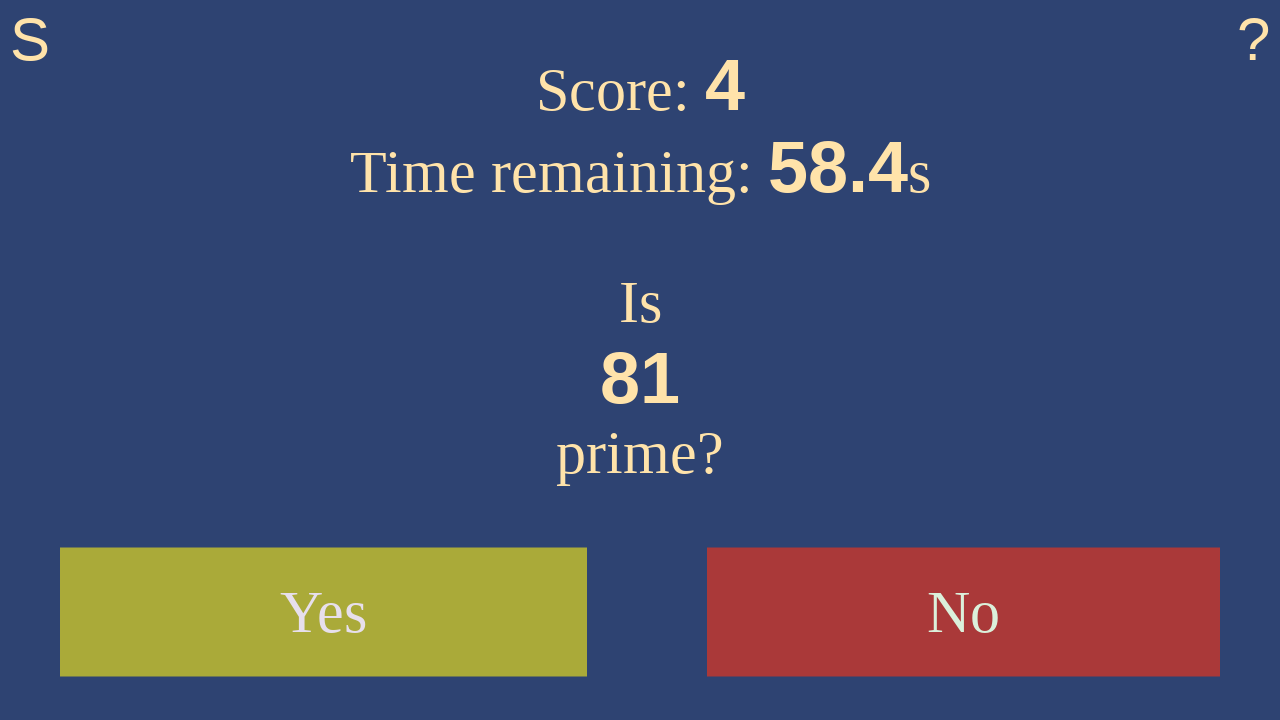

Waited for game to update (round 4/10)
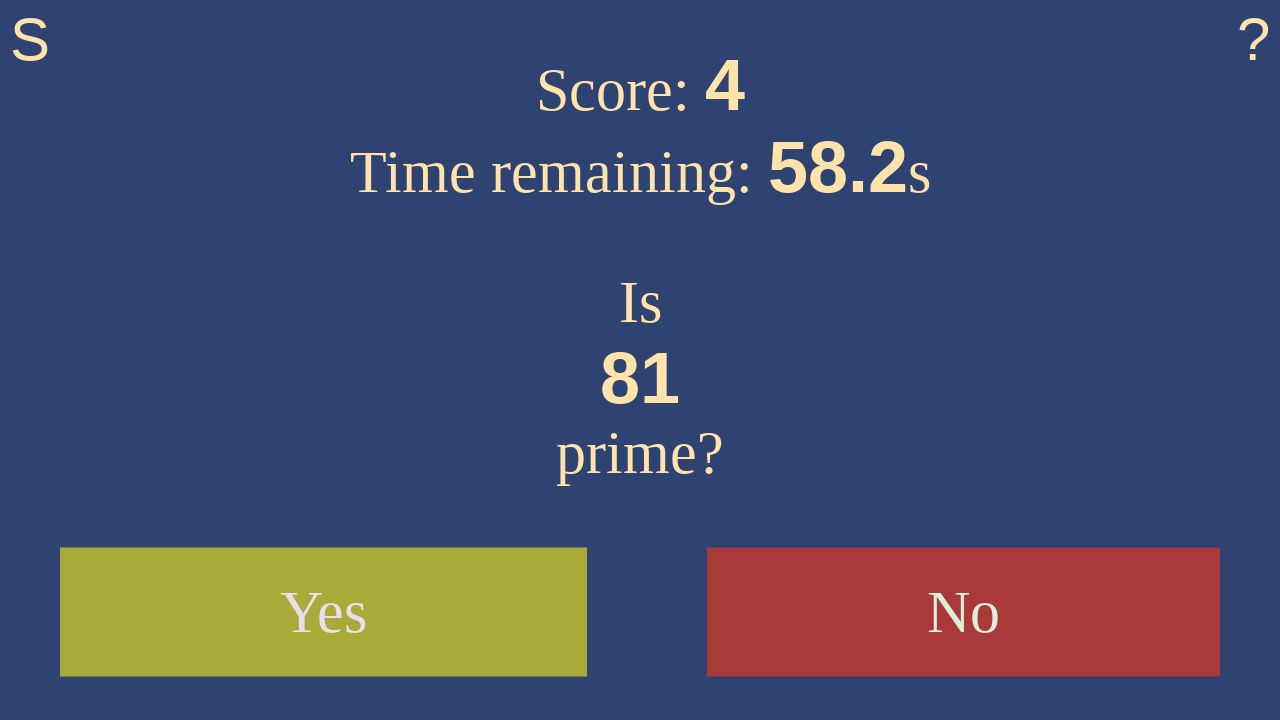

Identified 81 as not prime and clicked no button at (964, 612) on #no
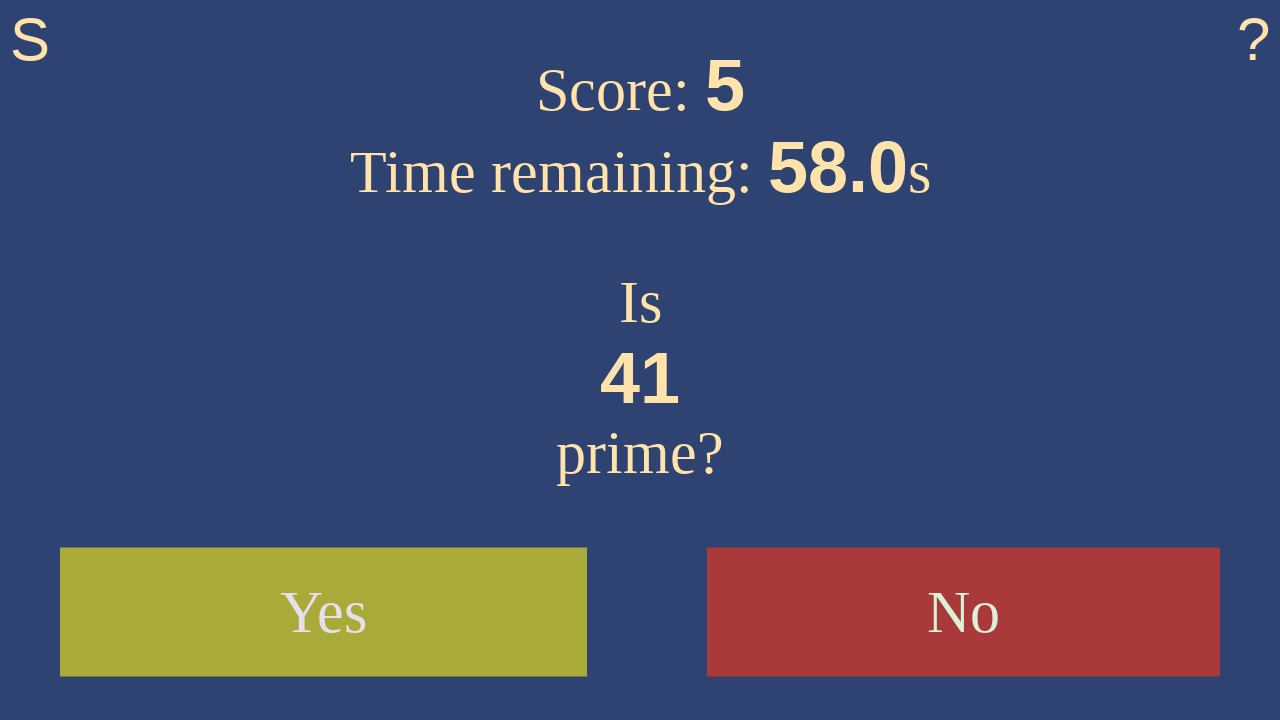

Waited for game to update (round 5/10)
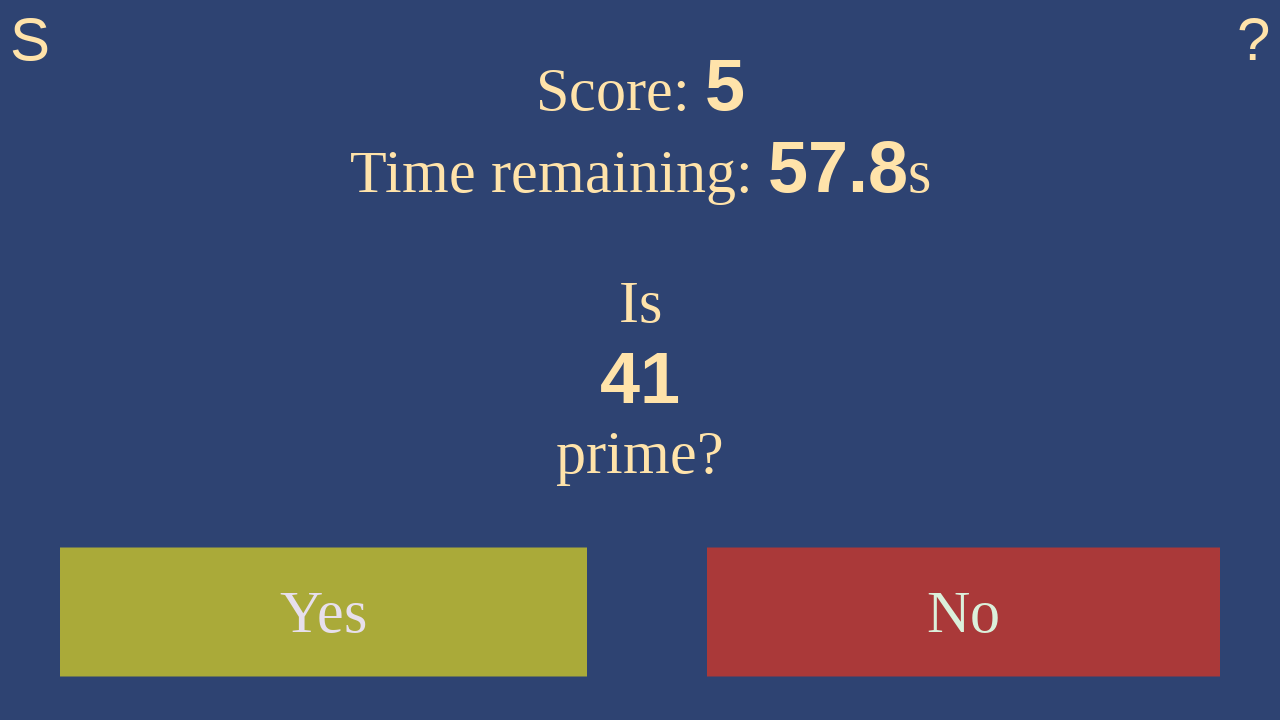

Identified 41 as prime and clicked yes button at (324, 612) on #yes
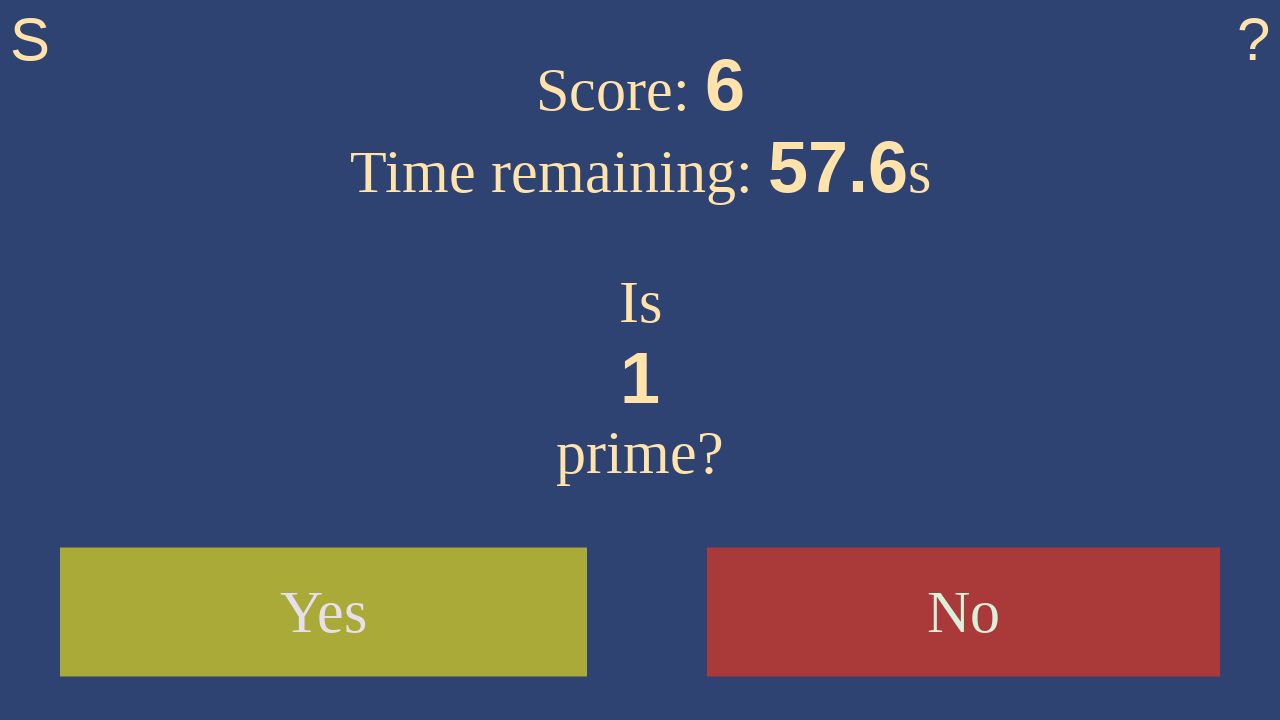

Waited for game to update (round 6/10)
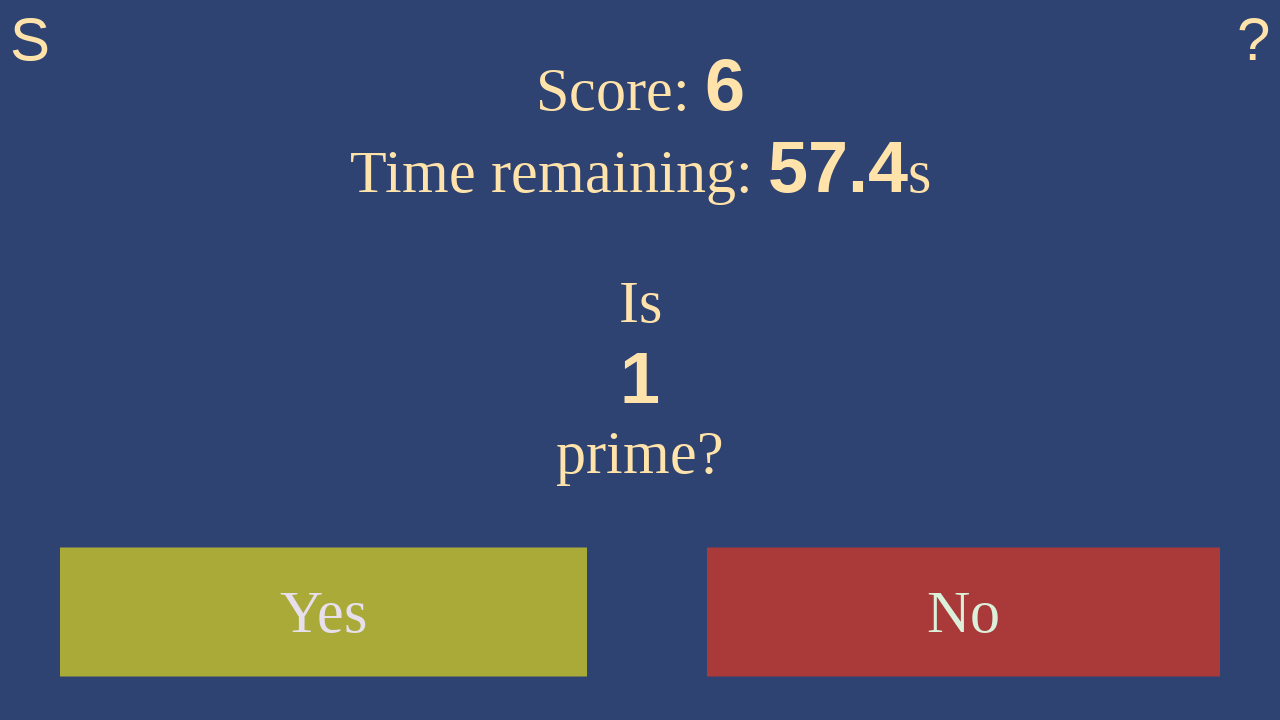

Identified 1 as not prime and clicked no button at (964, 612) on #no
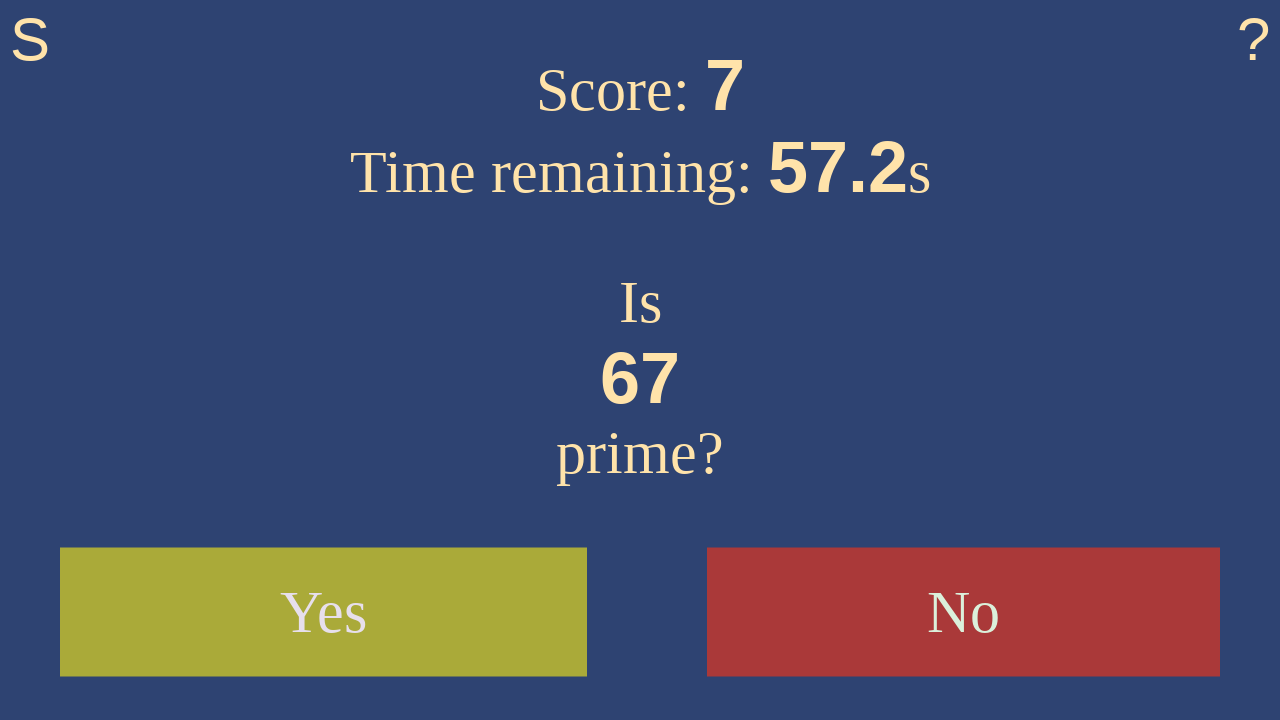

Waited for game to update (round 7/10)
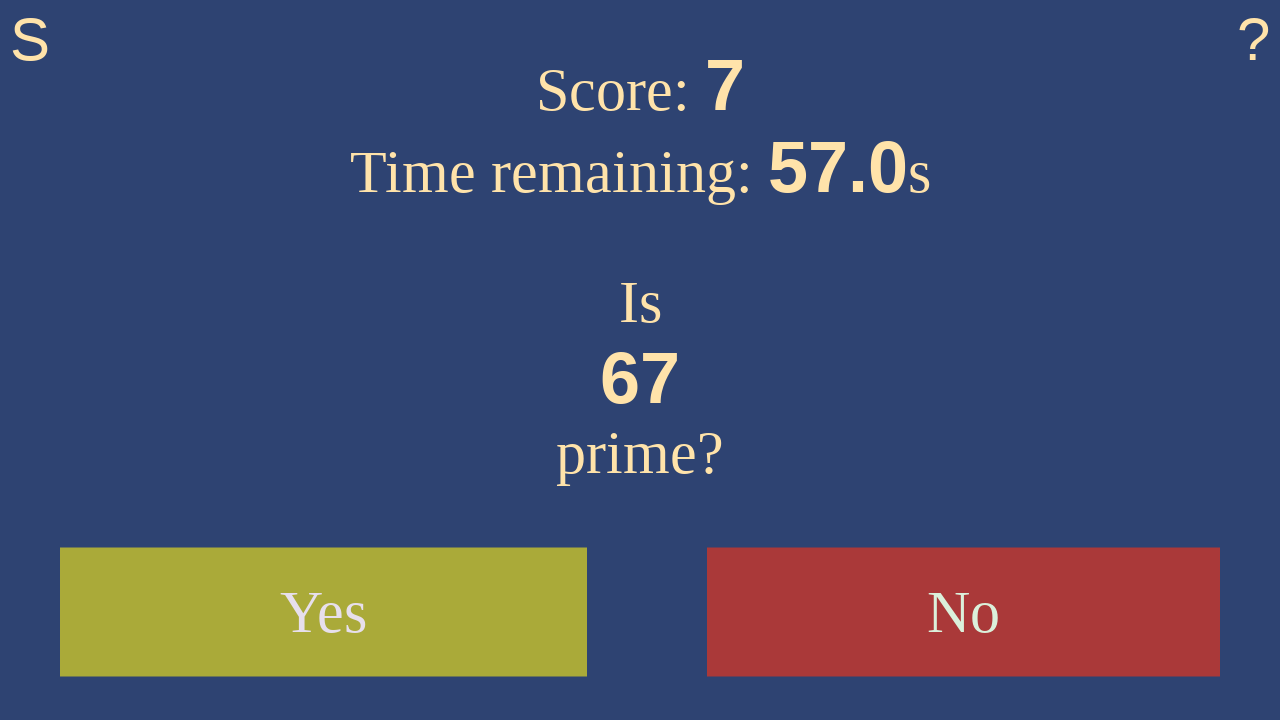

Identified 67 as prime and clicked yes button at (324, 612) on #yes
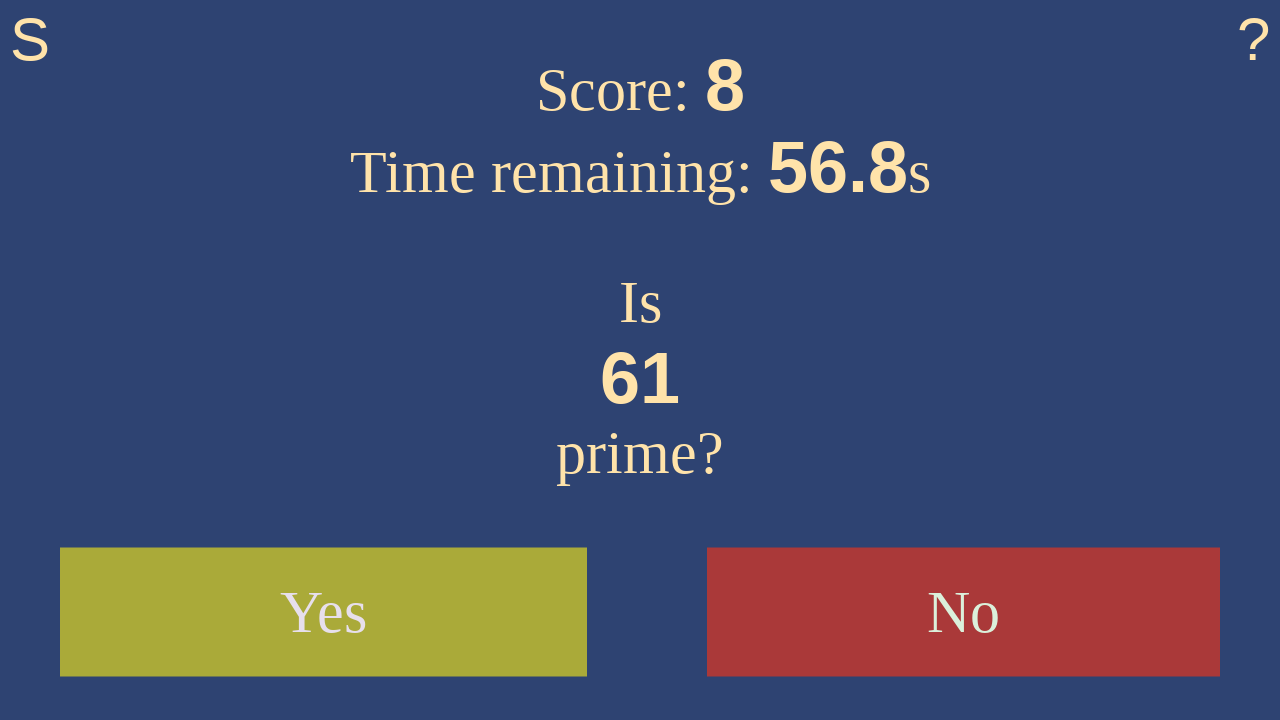

Waited for game to update (round 8/10)
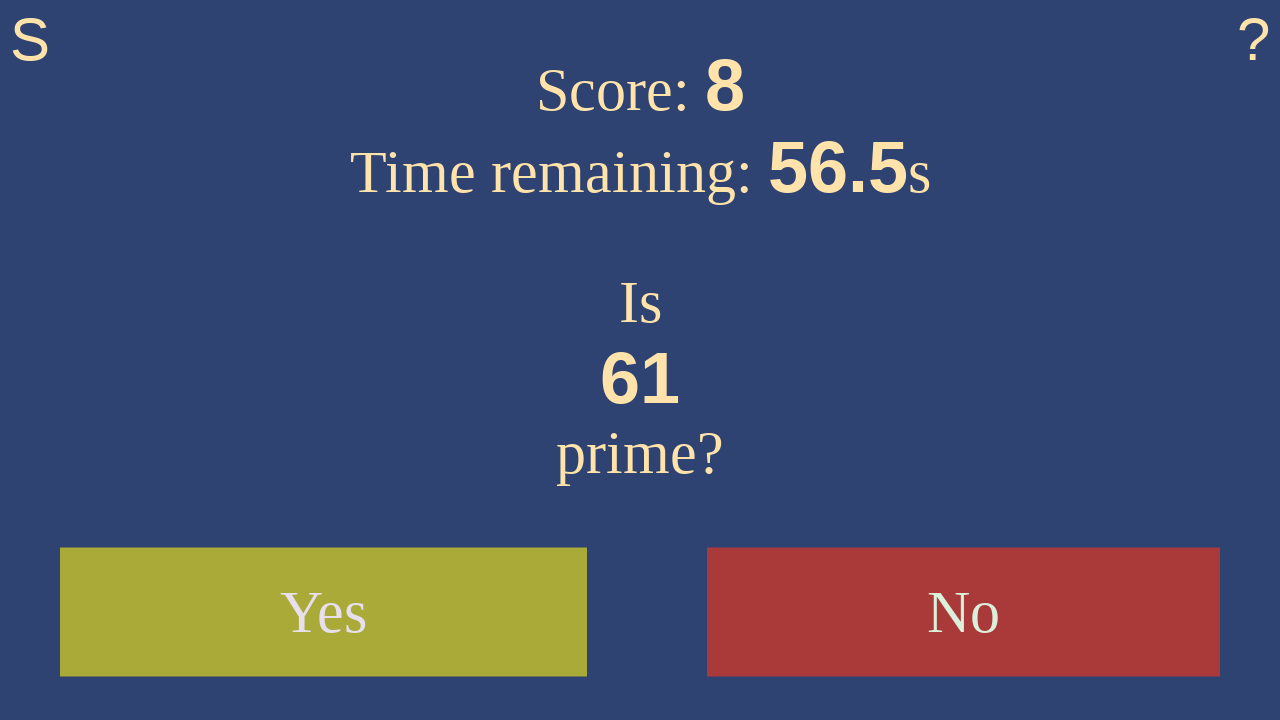

Identified 61 as prime and clicked yes button at (324, 612) on #yes
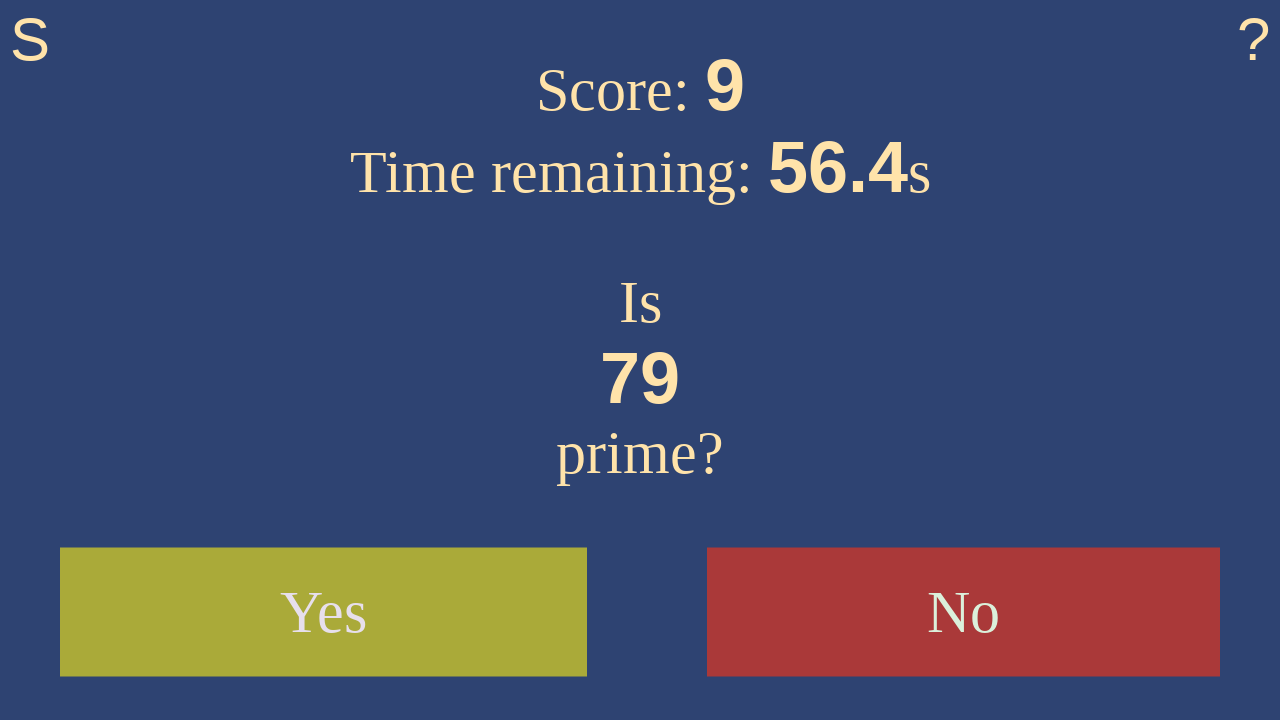

Waited for game to update (round 9/10)
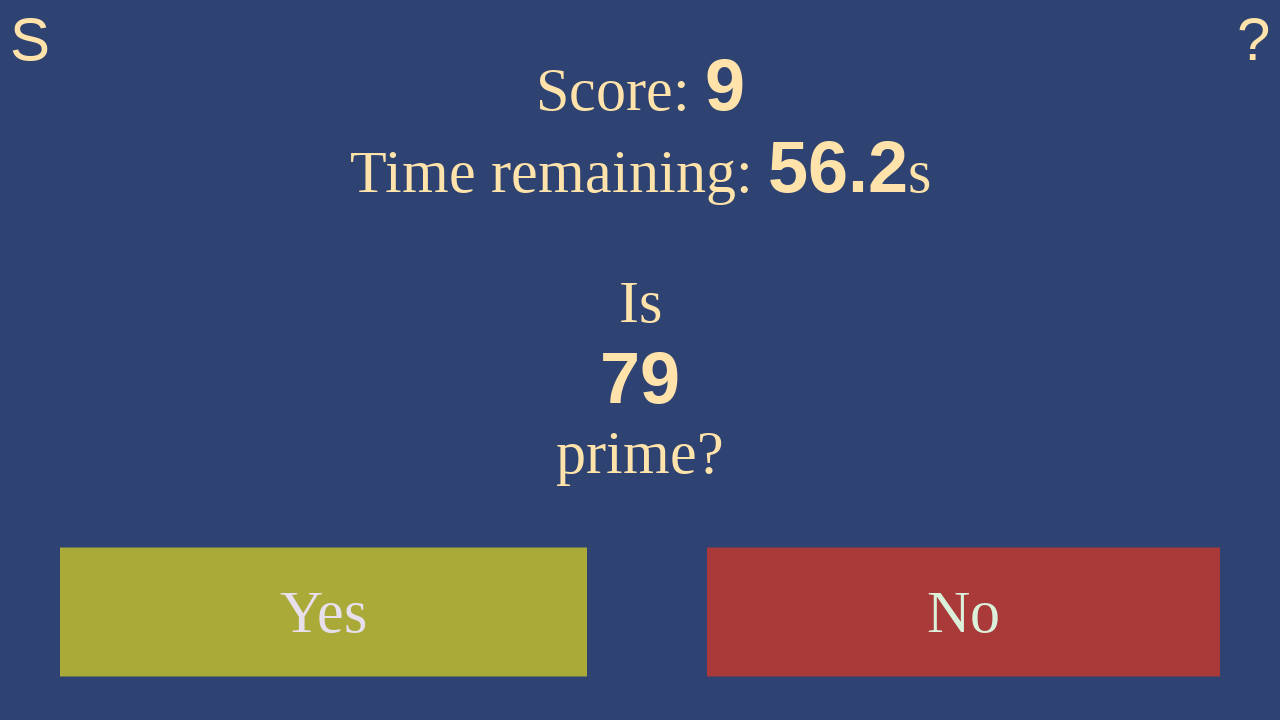

Identified 79 as prime and clicked yes button at (324, 612) on #yes
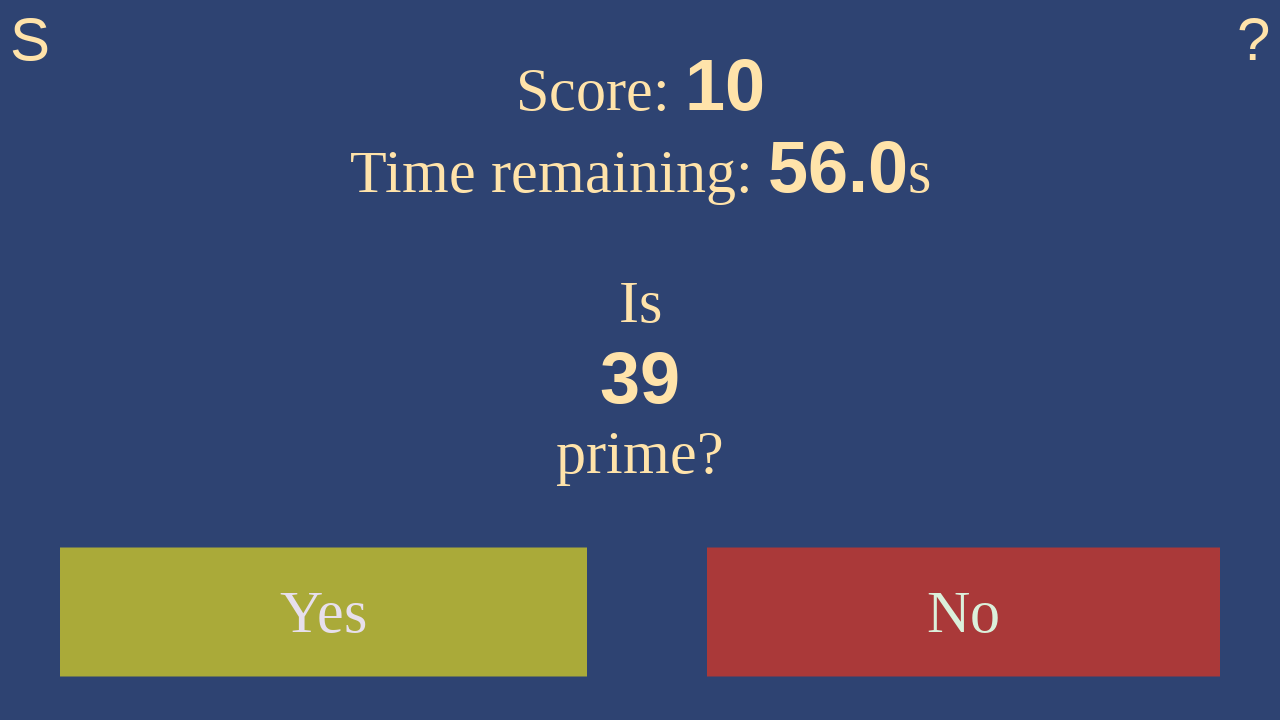

Waited for game to update (round 10/10)
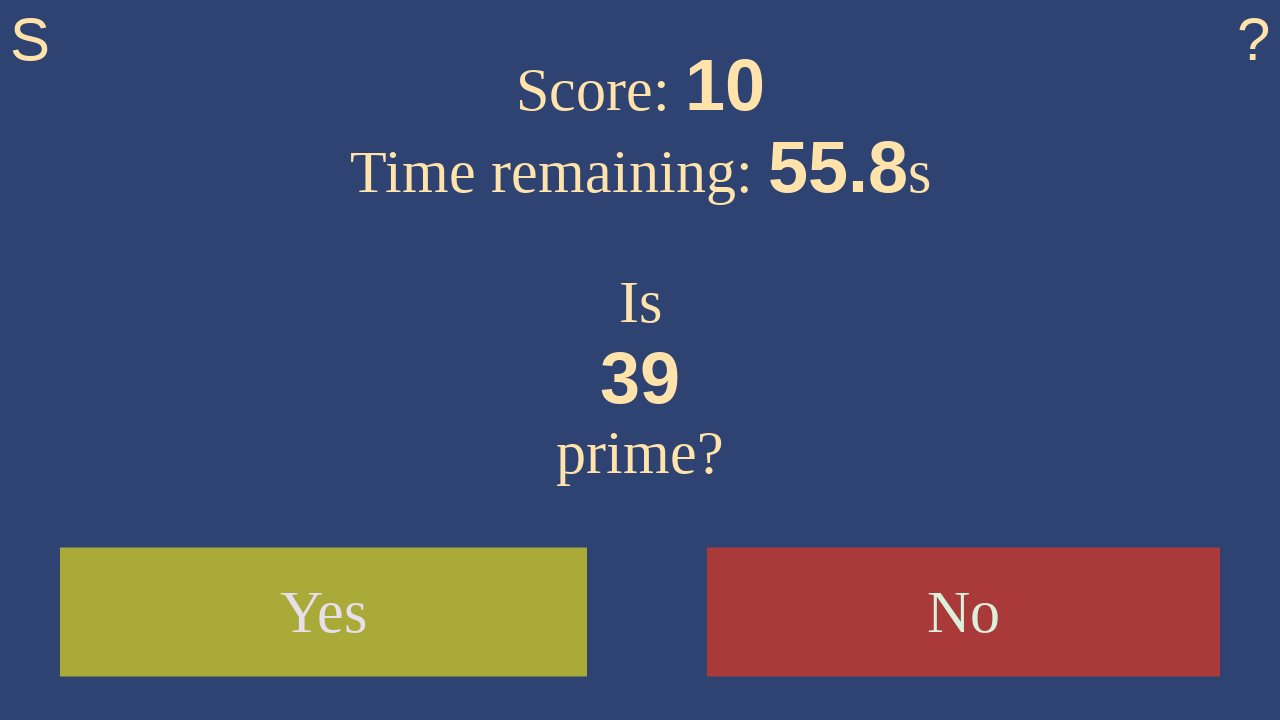

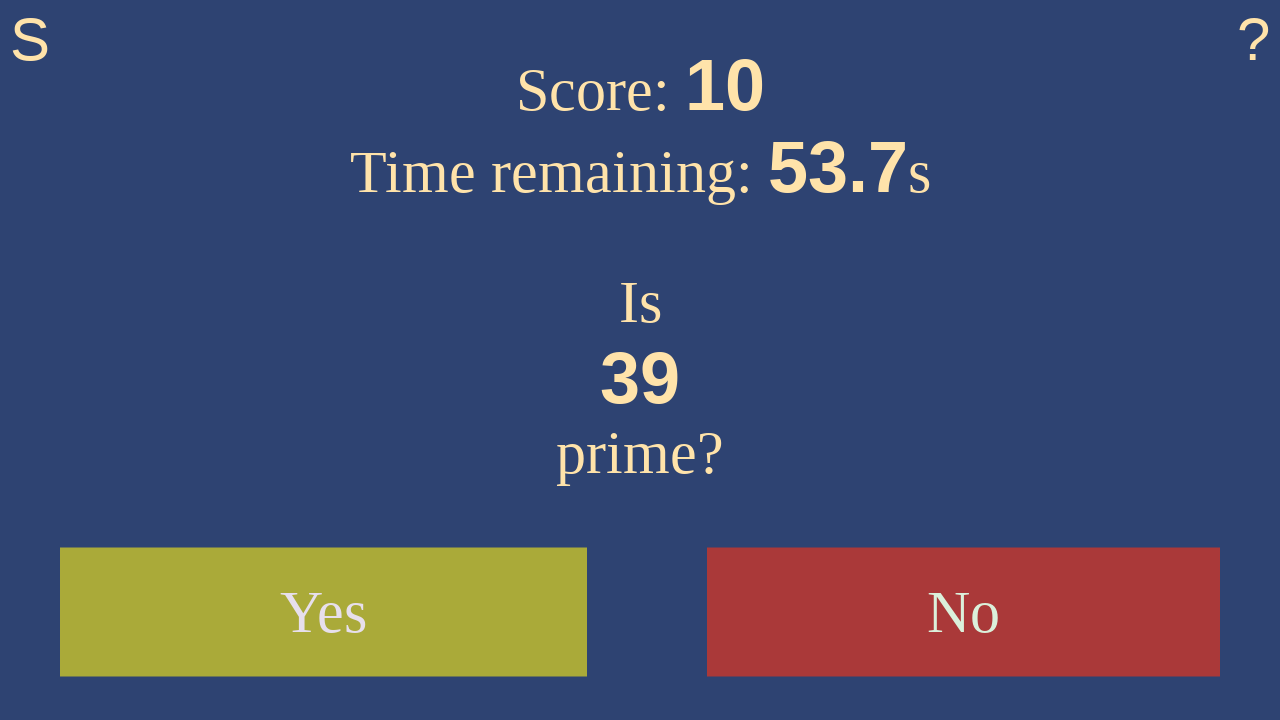